Tests that the "Clear completed" button displays correct text when items are completed

Starting URL: https://demo.playwright.dev/todomvc

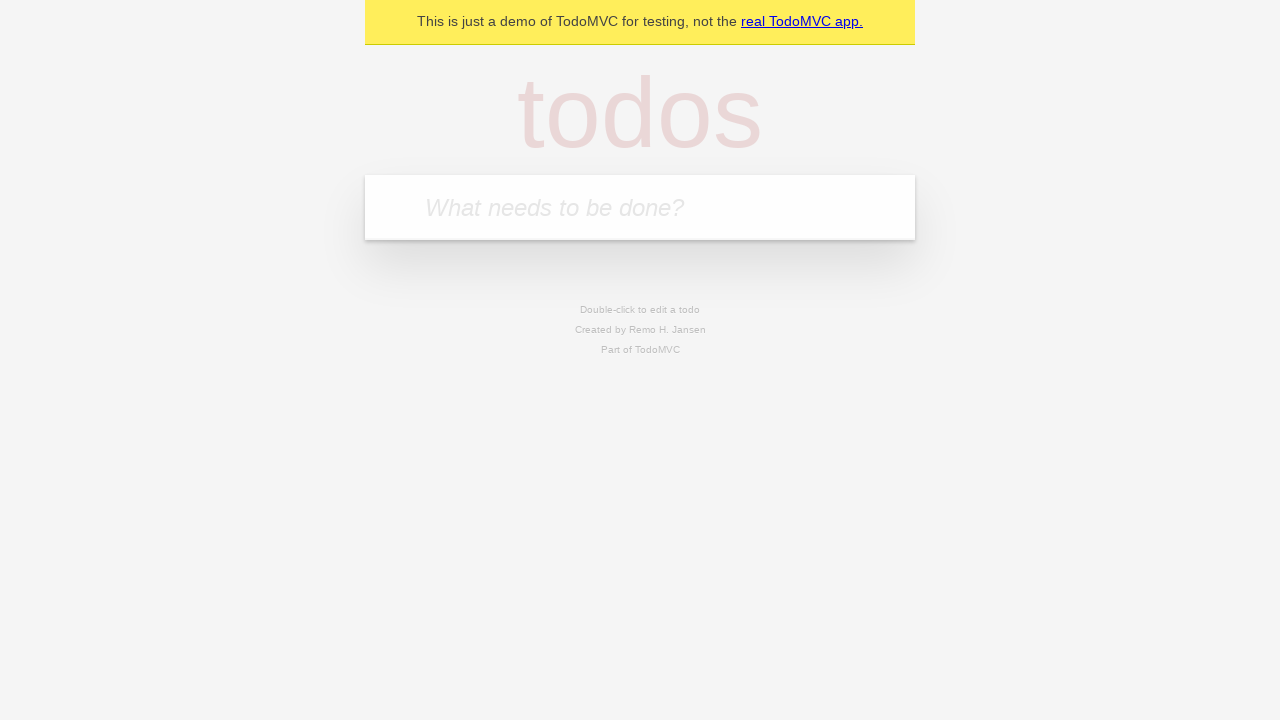

Located the 'What needs to be done?' input field
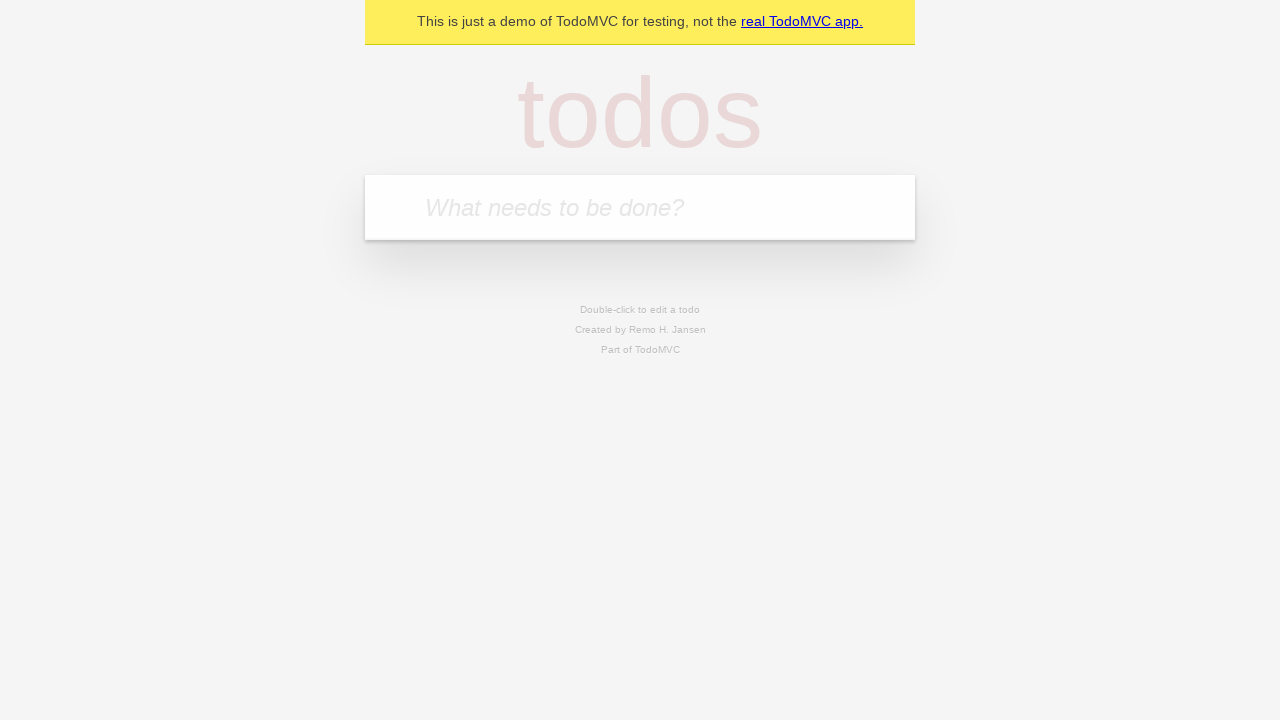

Filled todo input with 'buy some cheese' on internal:attr=[placeholder="What needs to be done?"i]
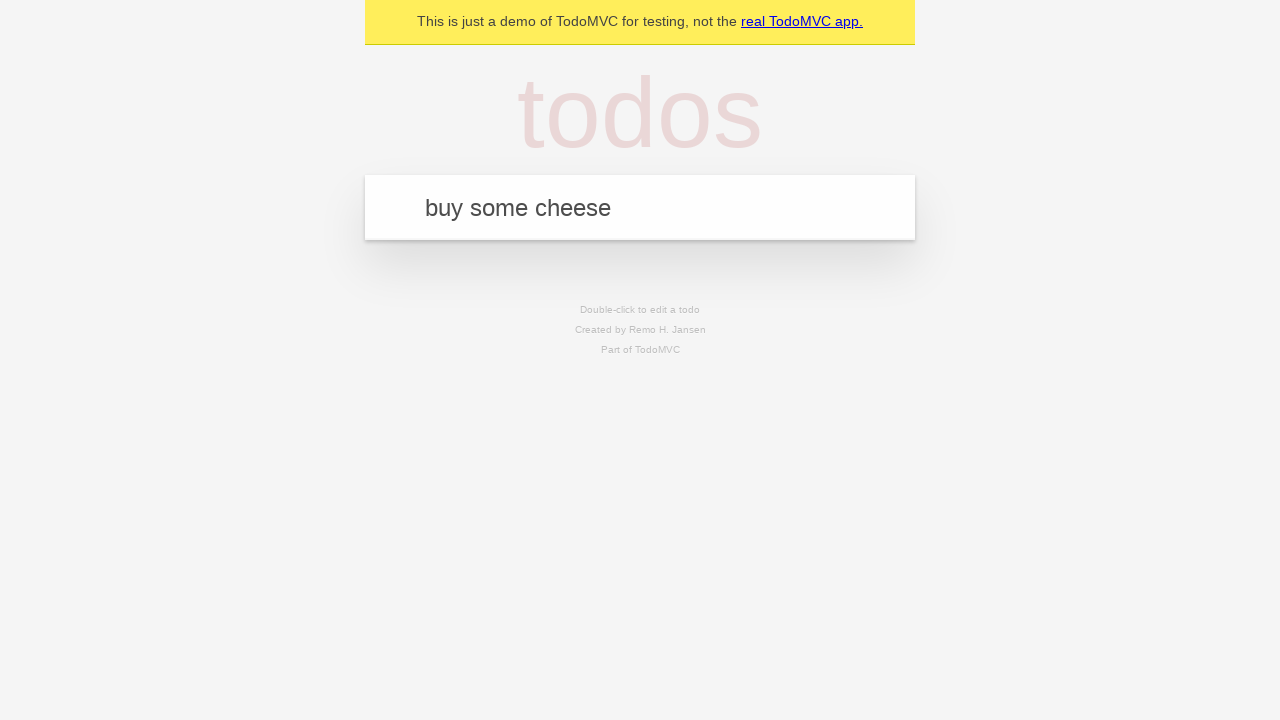

Pressed Enter to add 'buy some cheese' to the todo list on internal:attr=[placeholder="What needs to be done?"i]
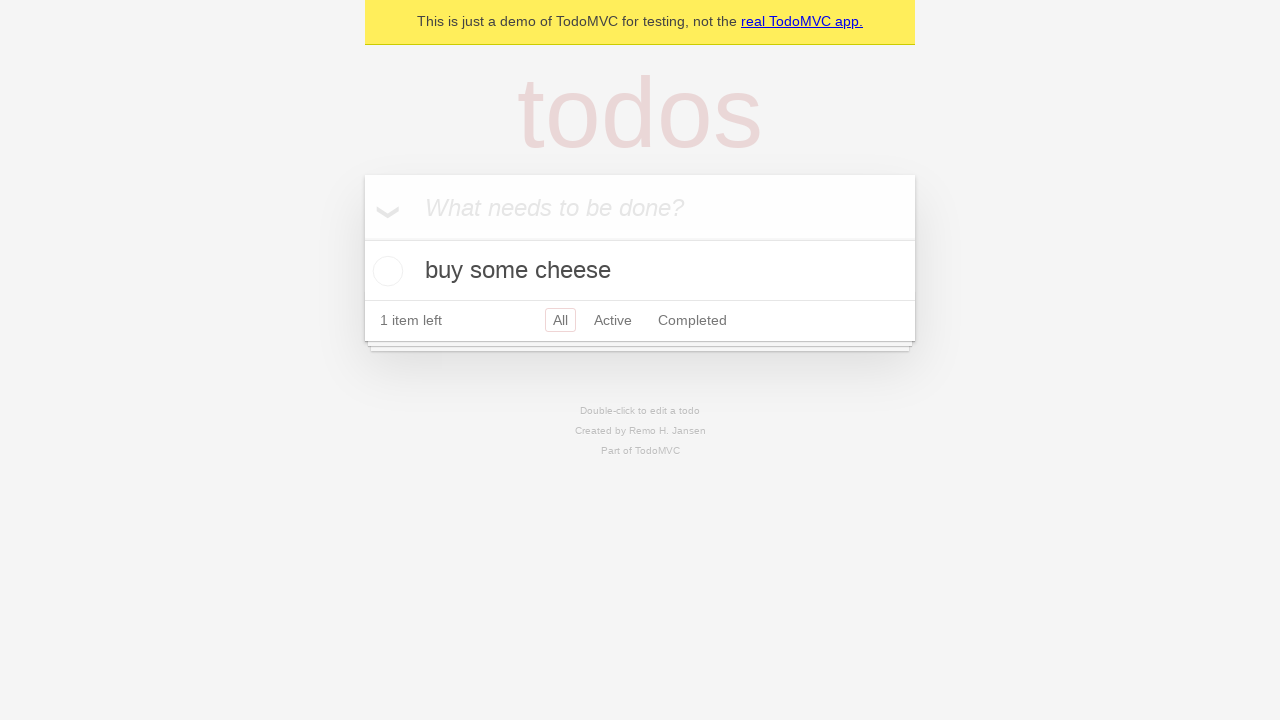

Filled todo input with 'feed the cat' on internal:attr=[placeholder="What needs to be done?"i]
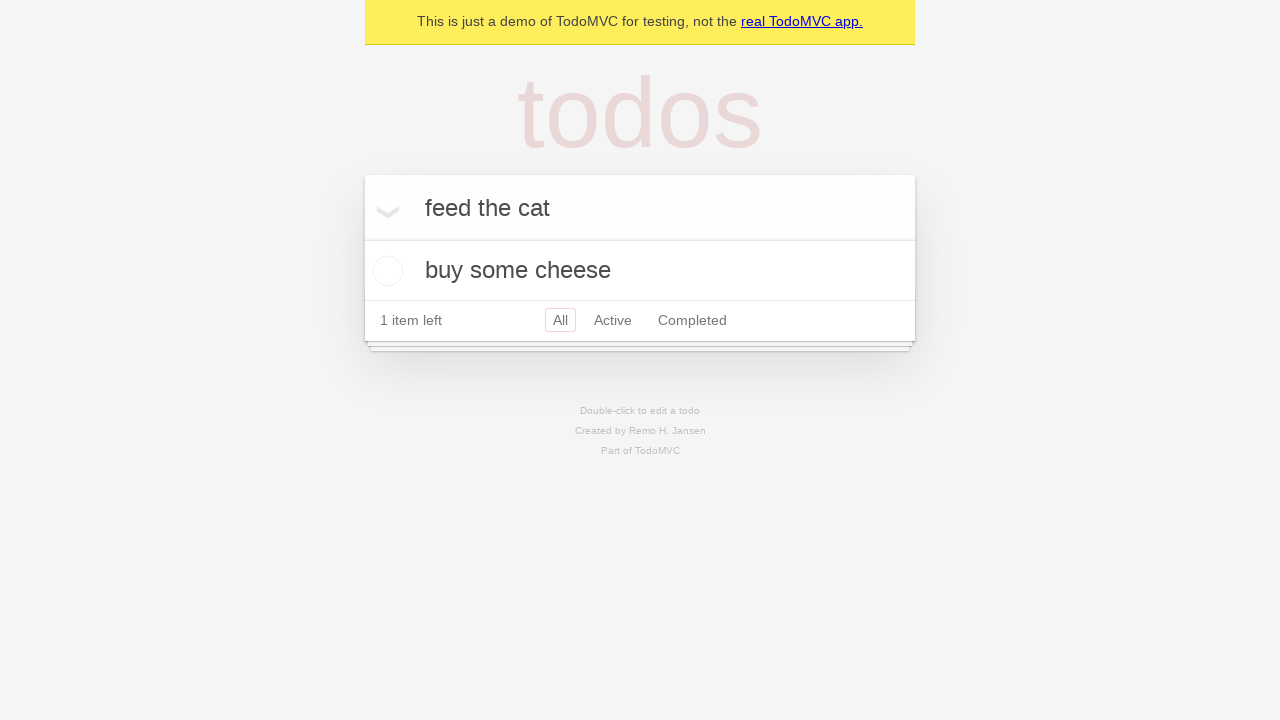

Pressed Enter to add 'feed the cat' to the todo list on internal:attr=[placeholder="What needs to be done?"i]
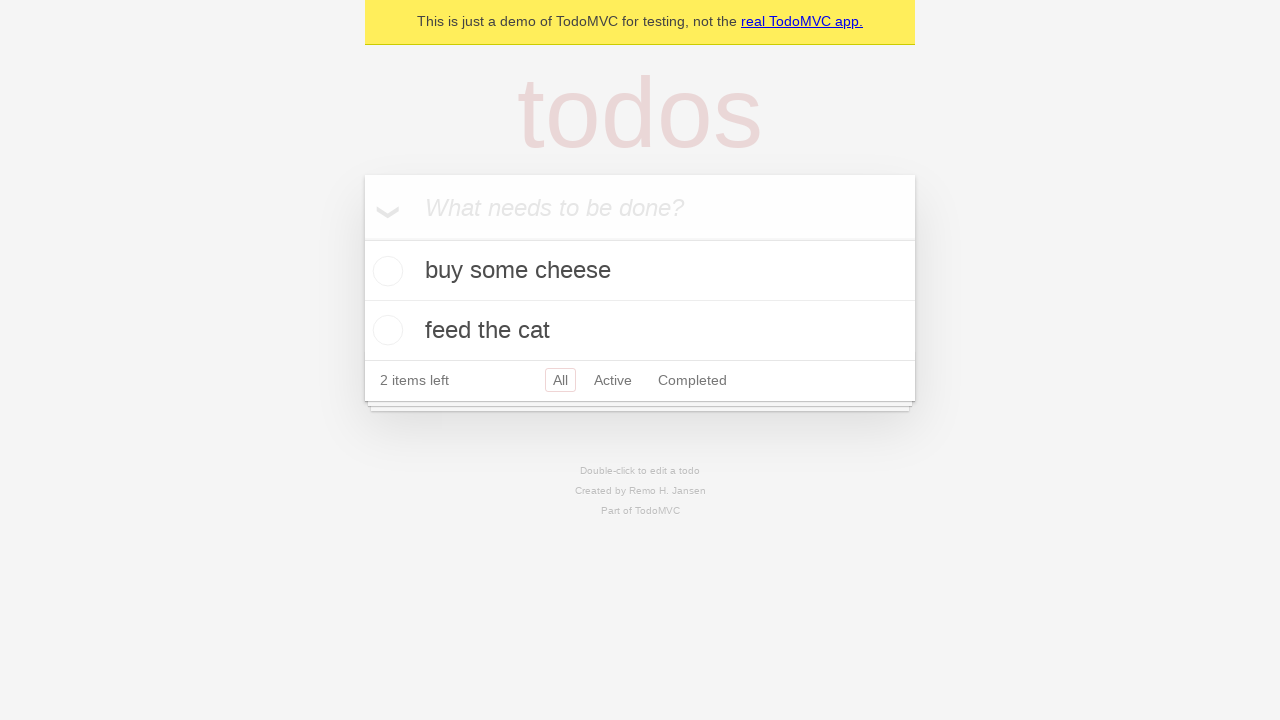

Filled todo input with 'book a doctors appointment' on internal:attr=[placeholder="What needs to be done?"i]
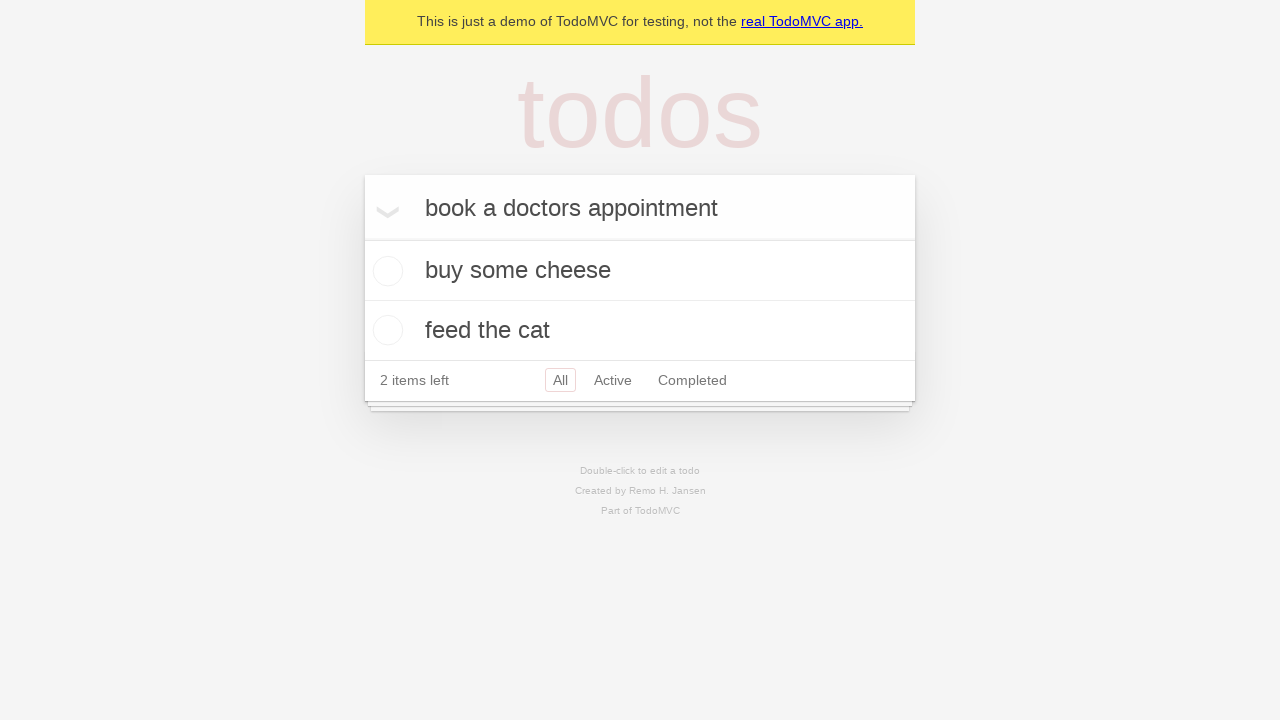

Pressed Enter to add 'book a doctors appointment' to the todo list on internal:attr=[placeholder="What needs to be done?"i]
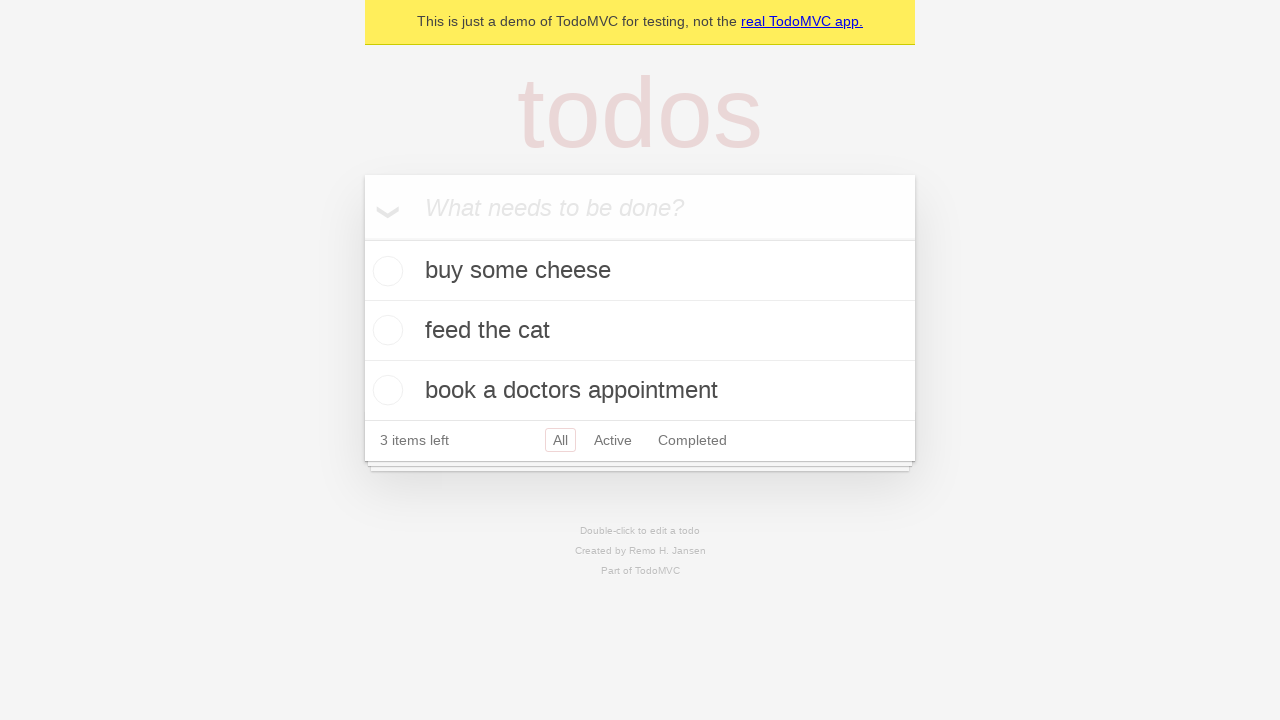

Checked the first todo item as completed at (385, 271) on .todo-list li .toggle >> nth=0
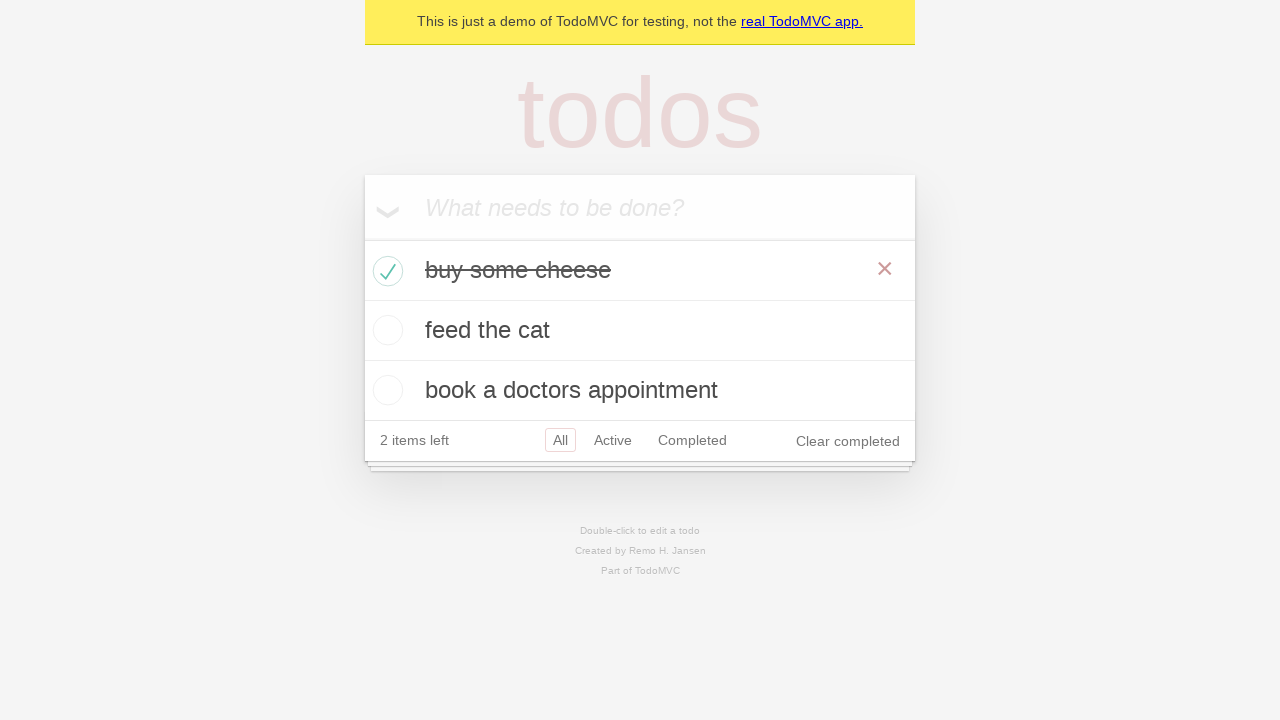

'Clear completed' button is now visible and loaded
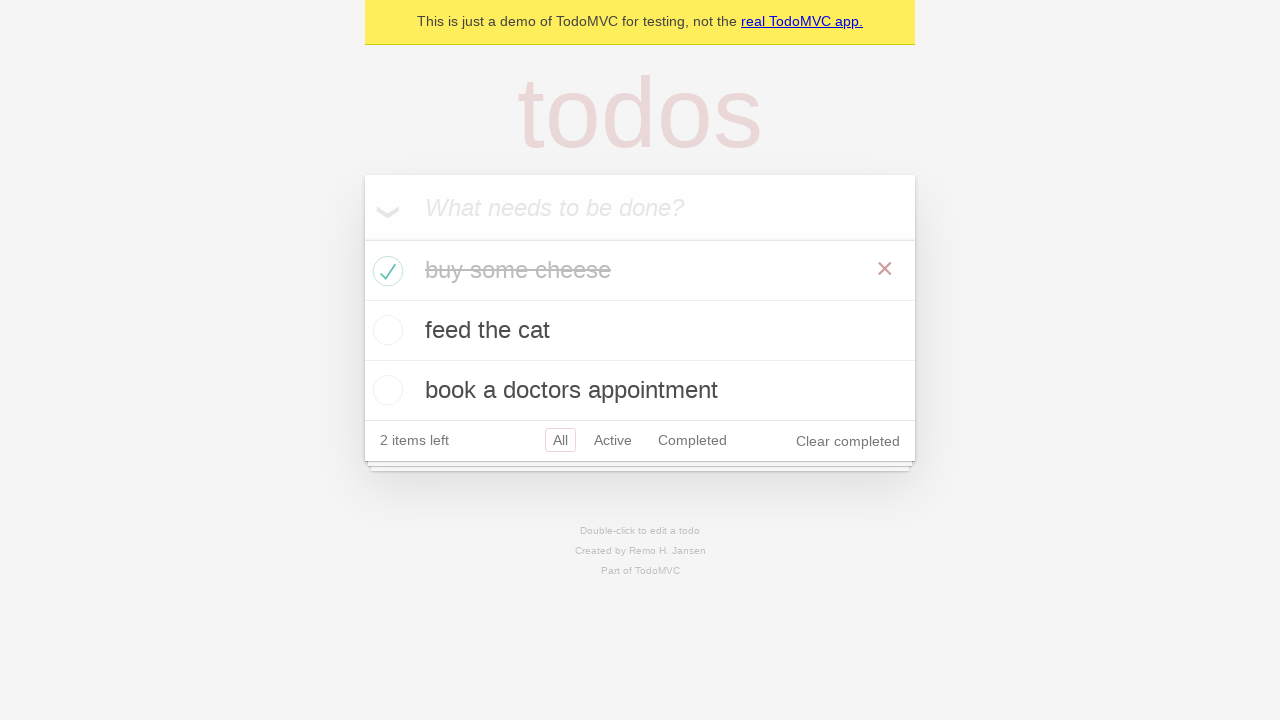

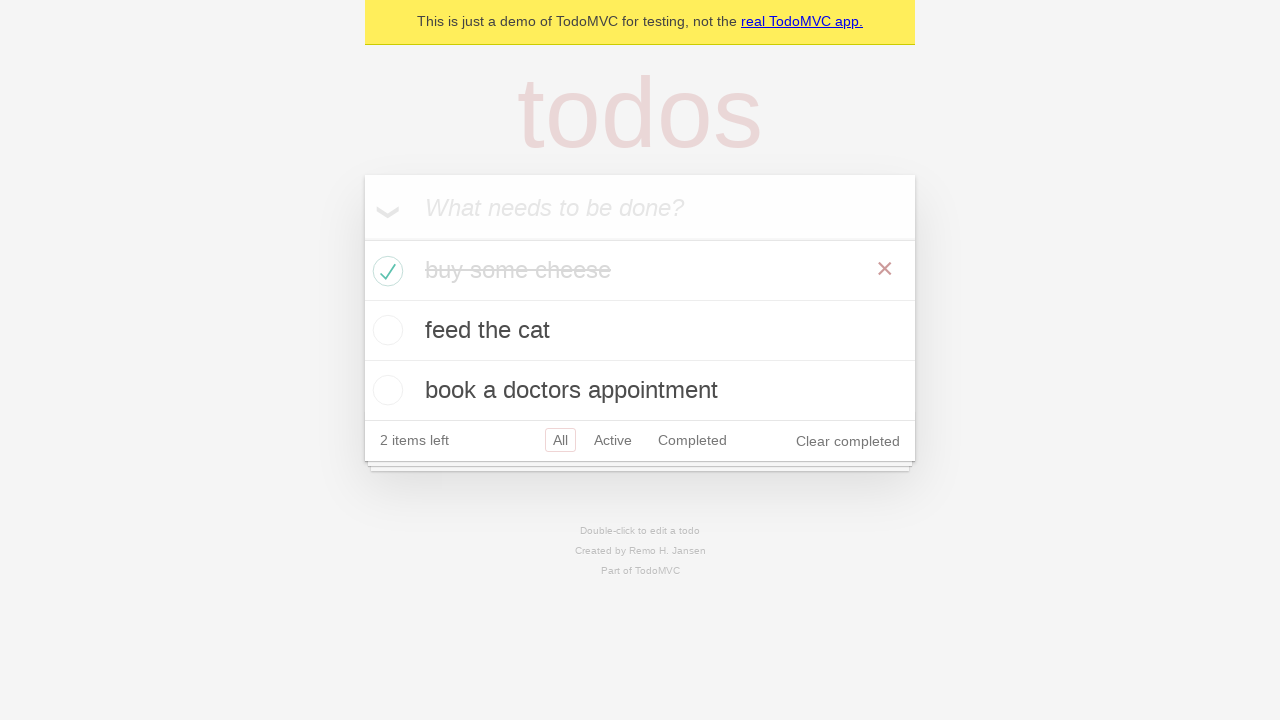